Verifies that the Radio Button page title is displayed correctly by checking the h1 heading text.

Starting URL: https://demoqa.com/radio-button

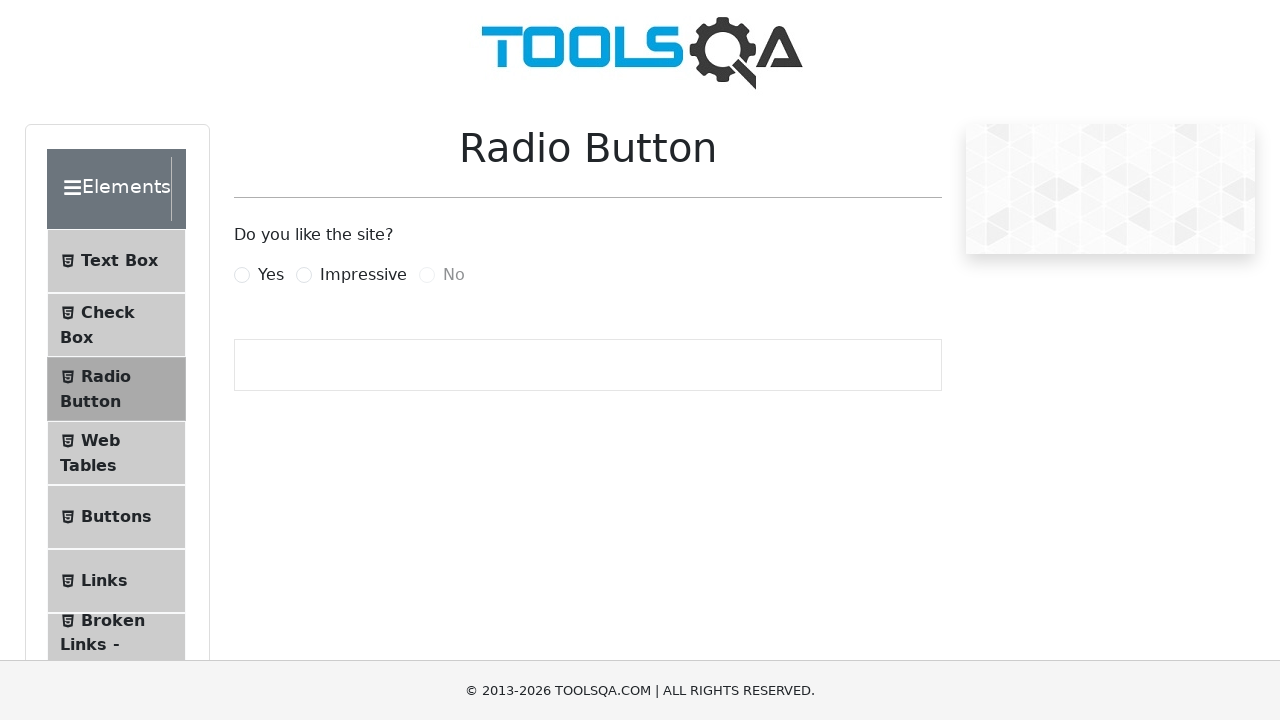

Navigated to Radio Button page
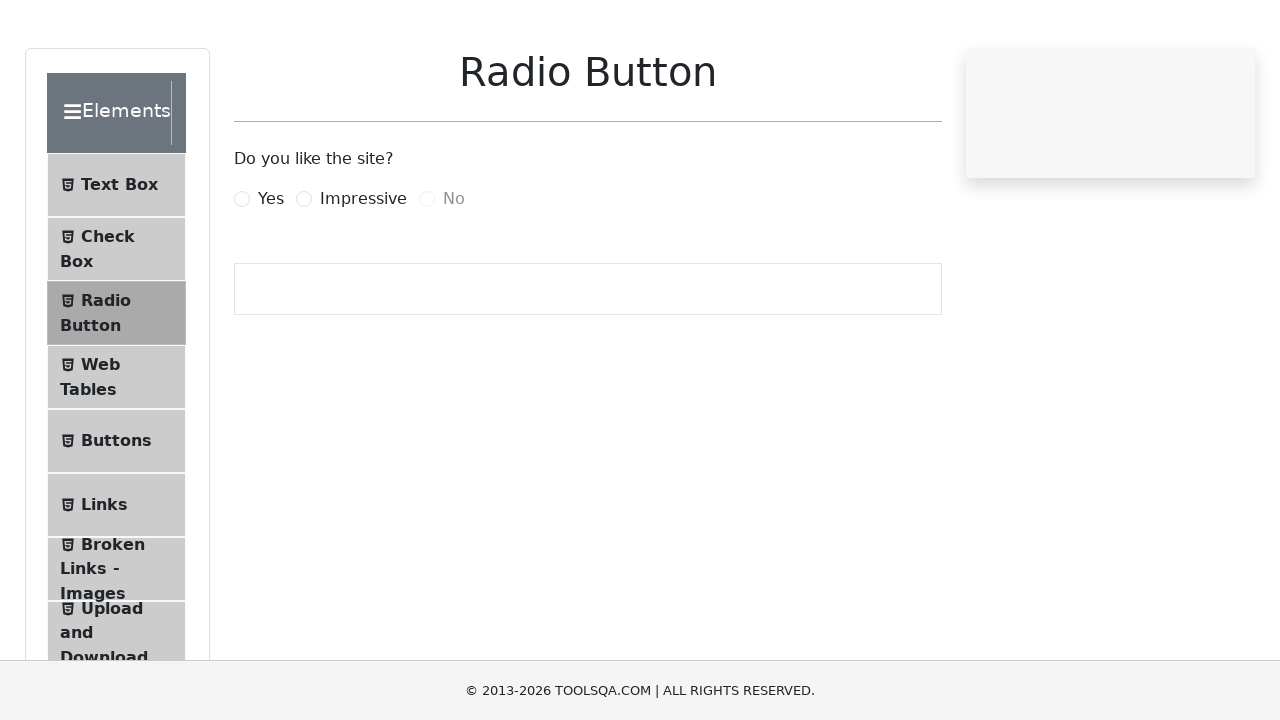

Located h1 heading with 'Radio Button' text
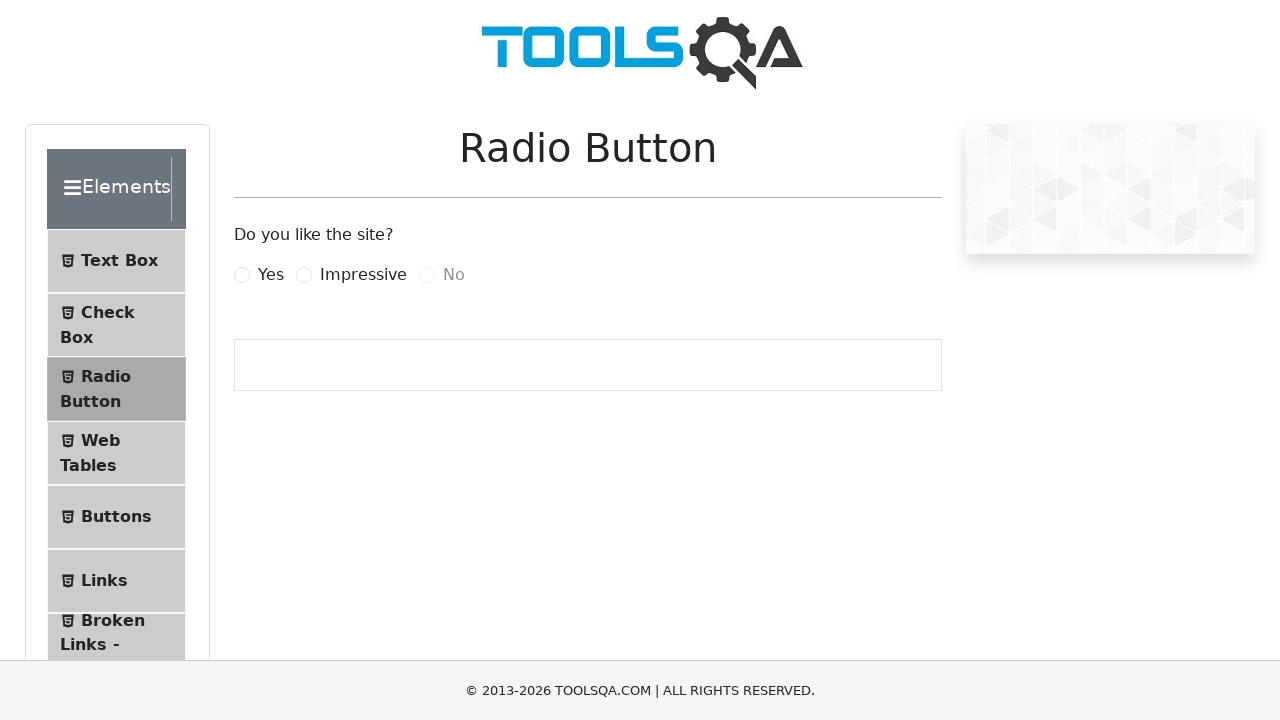

Retrieved title text: 'Radio Button'
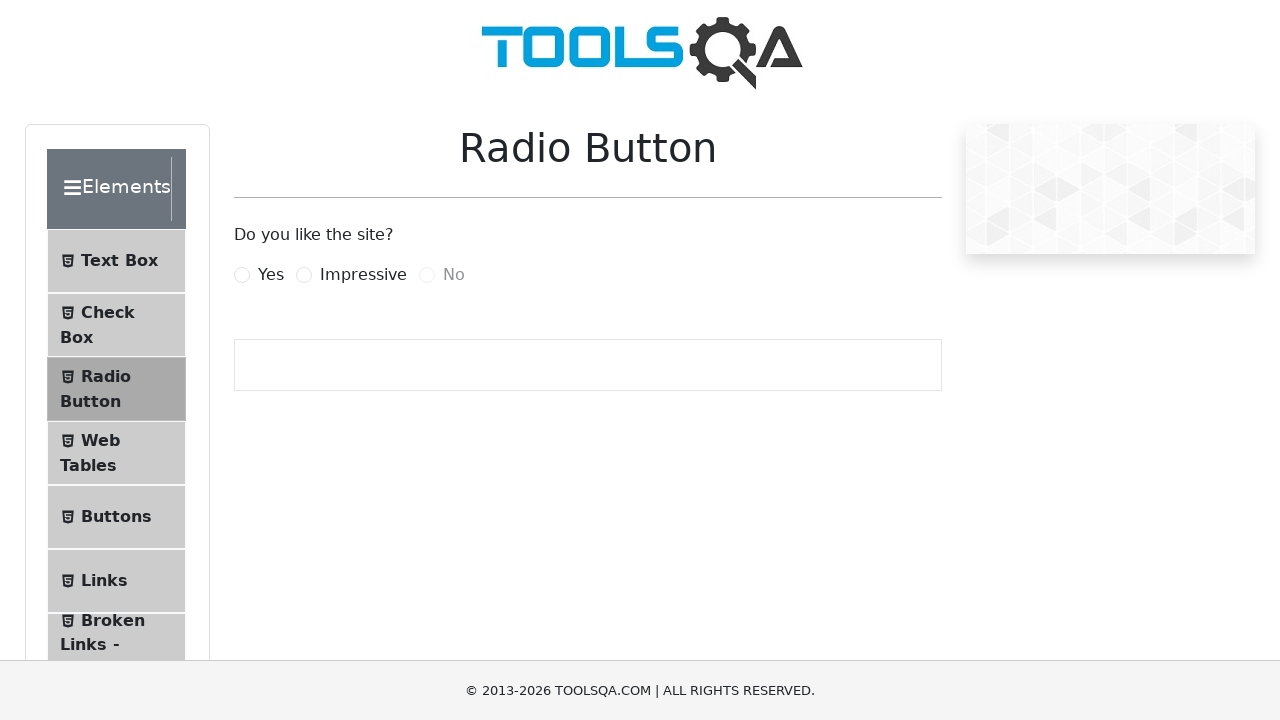

Verified that page title is 'Radio Button'
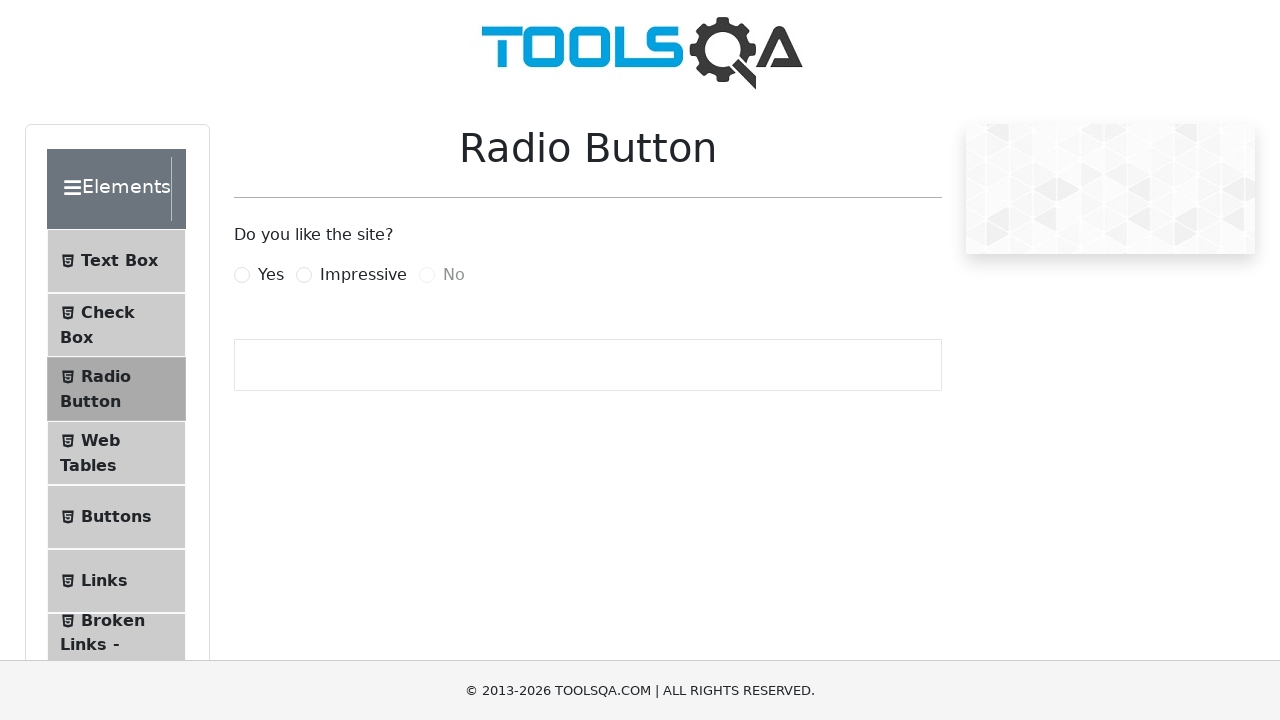

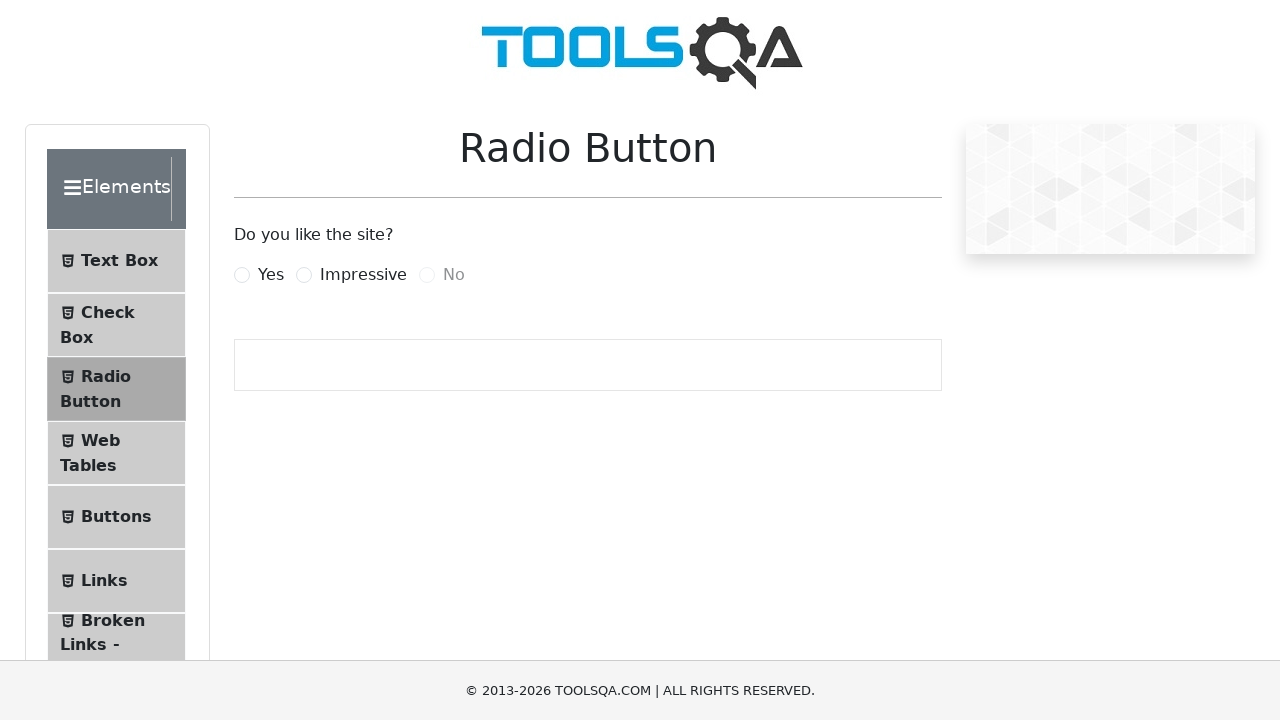